Tests browser window manipulation by setting the viewport size to iPad Air dimensions (820x1180) and repositioning the window to specific coordinates.

Starting URL: https://www.unboundb2b.com/

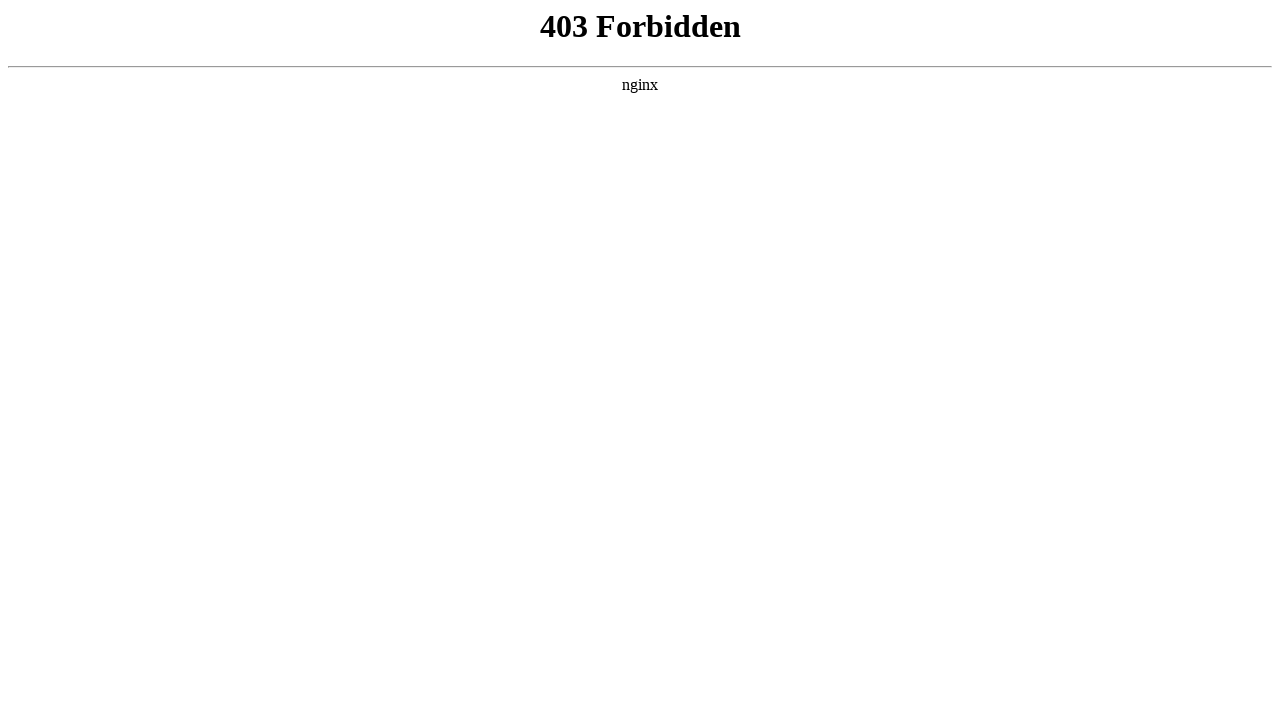

Set viewport size to iPad Air dimensions (820x1180)
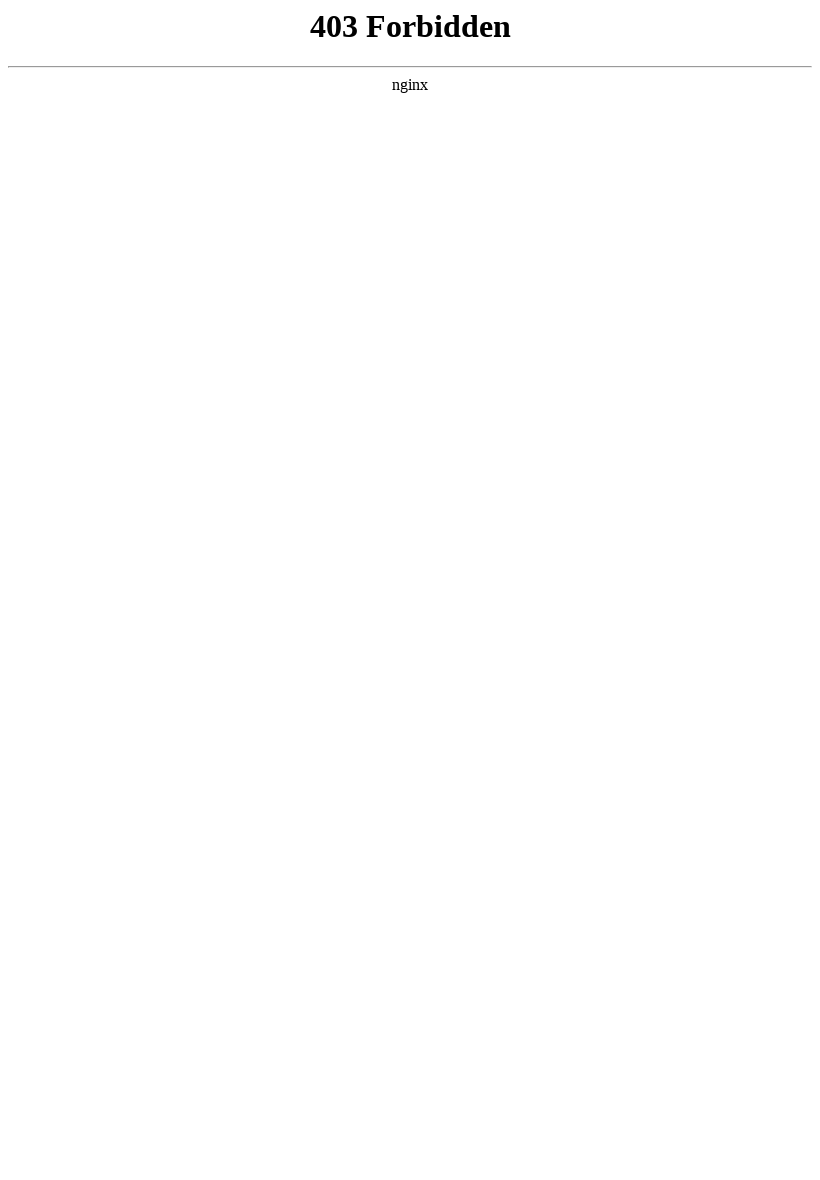

Retrieved viewport size: {'width': 820, 'height': 1180}
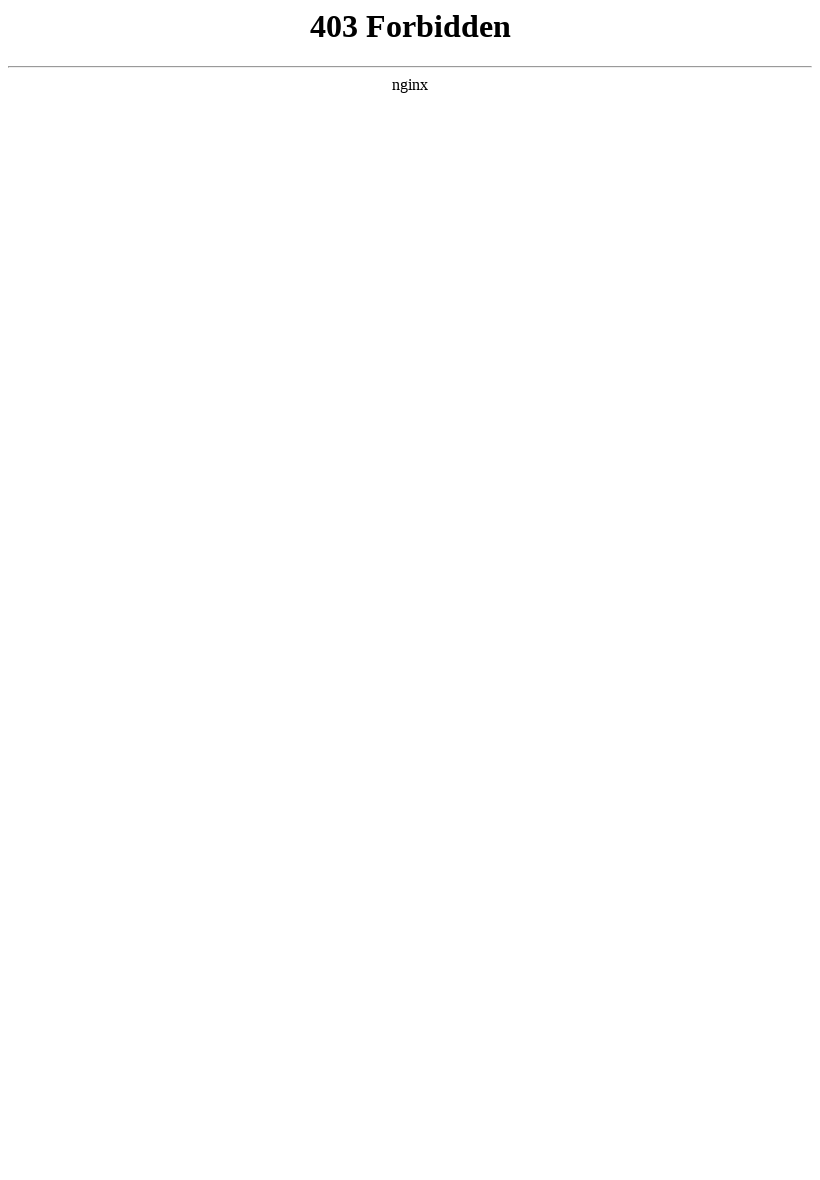

Waited 1 second to observe resized viewport
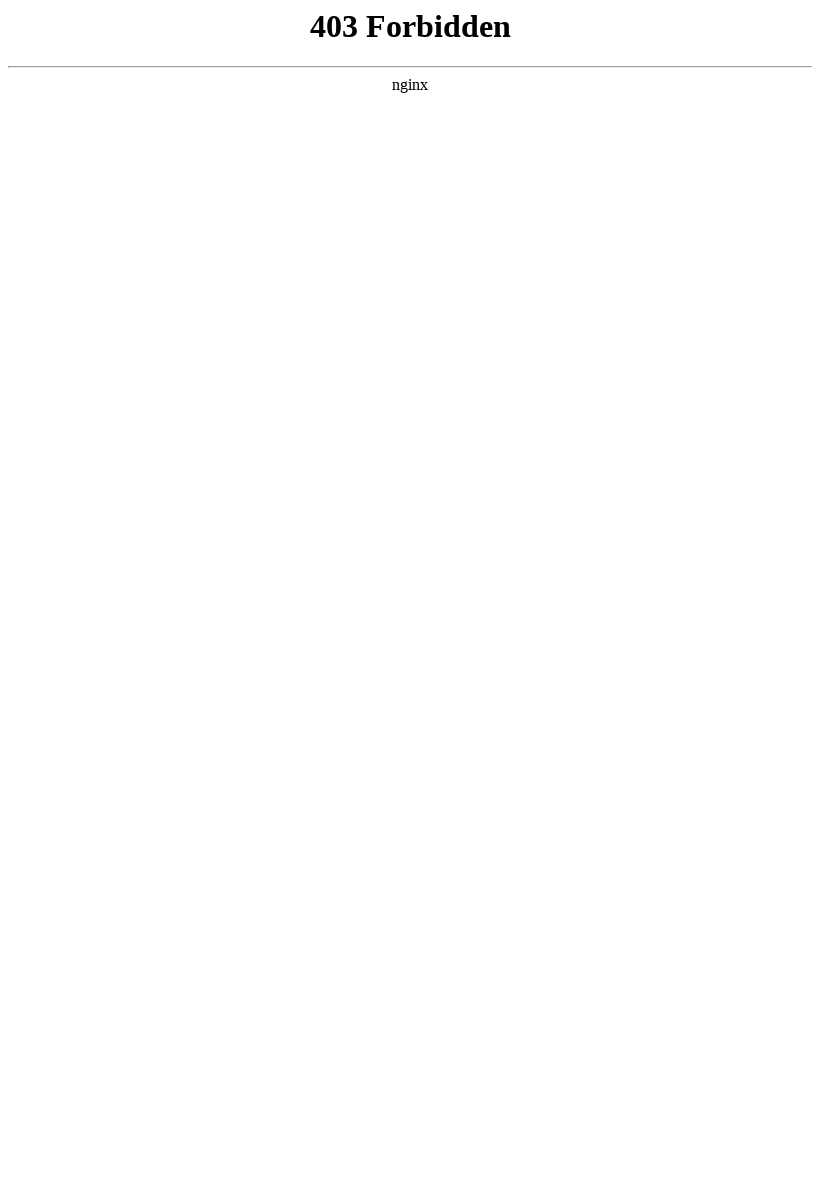

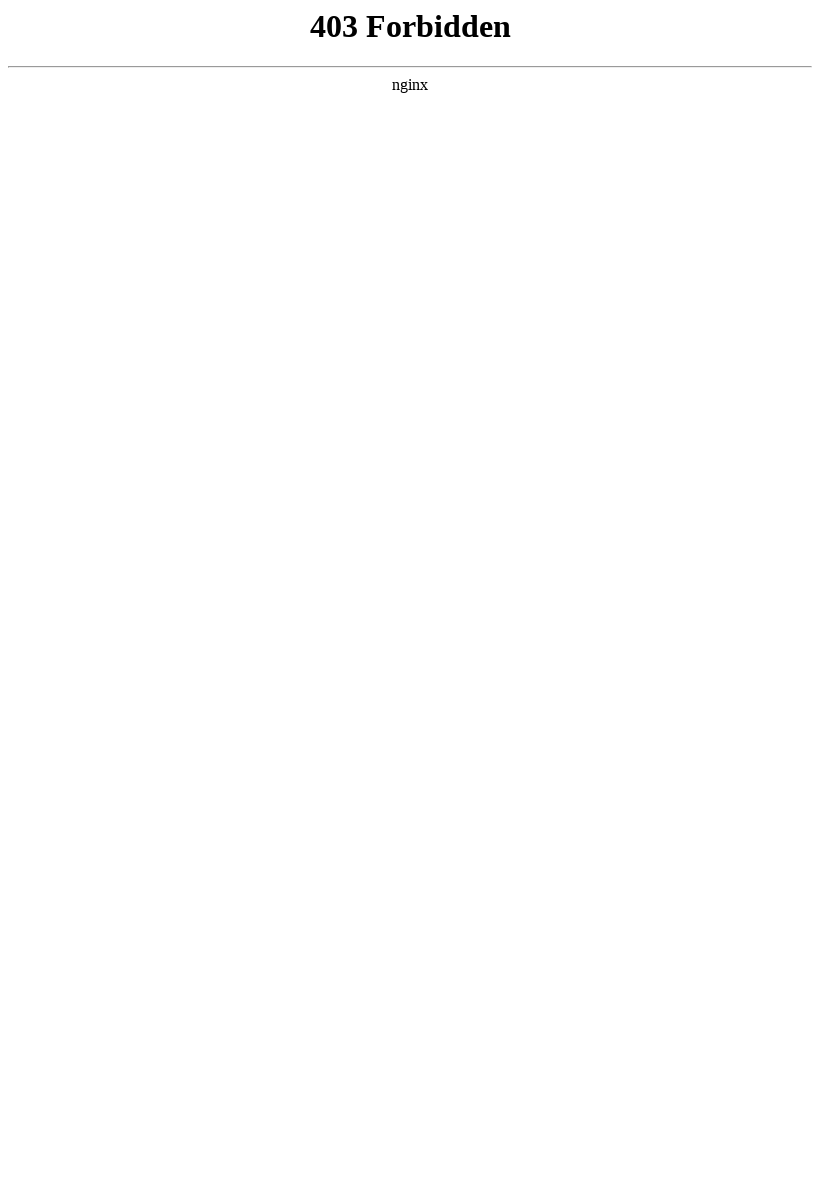